Tests multi-select dropdown functionality by selecting options using different methods (by index, by value, by visible text) and then deselecting them on a practice test website.

Starting URL: https://omayo.blogspot.com/

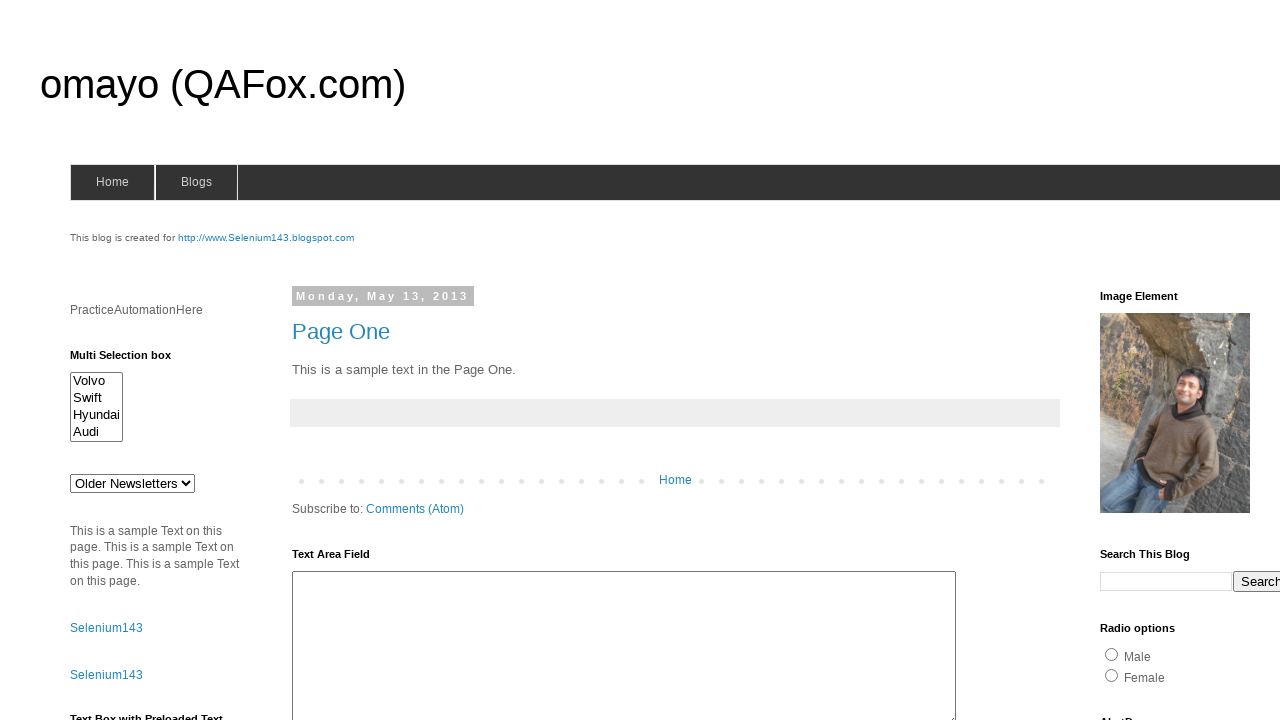

Waited for multi-select dropdown #multiselect1 to be visible
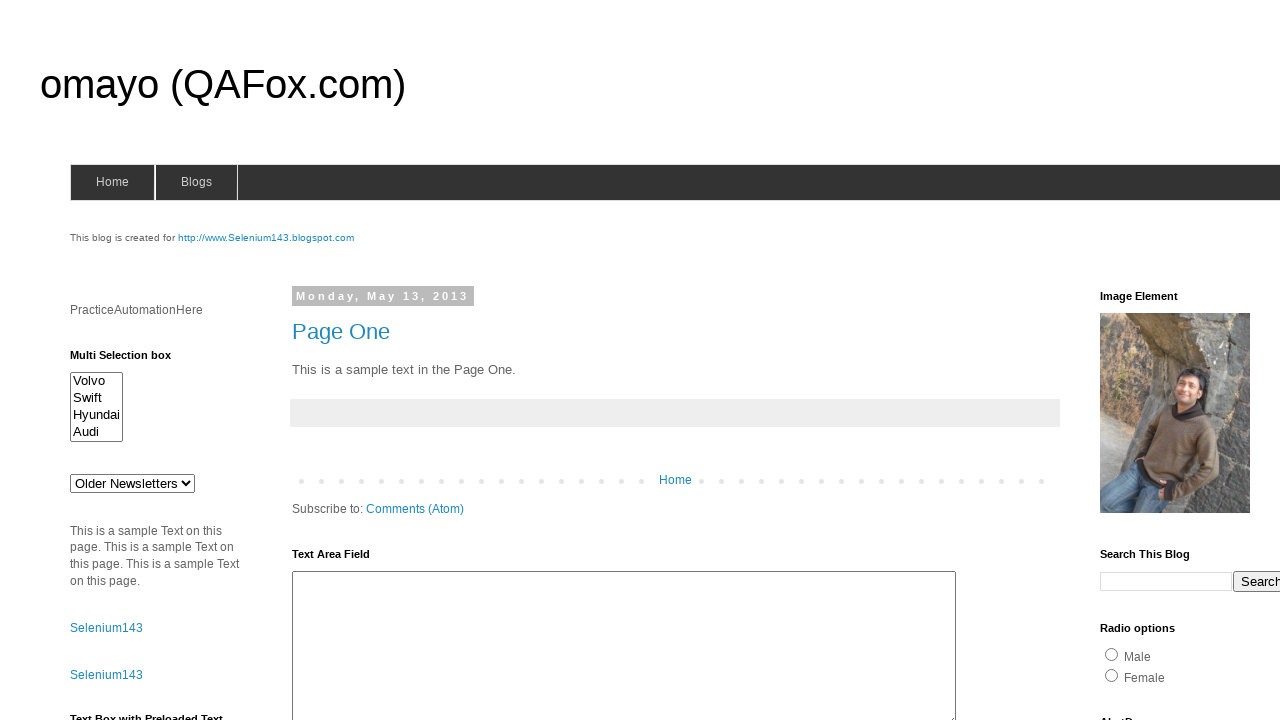

Selected option by index 1 (second option) in multi-select dropdown on #multiselect1
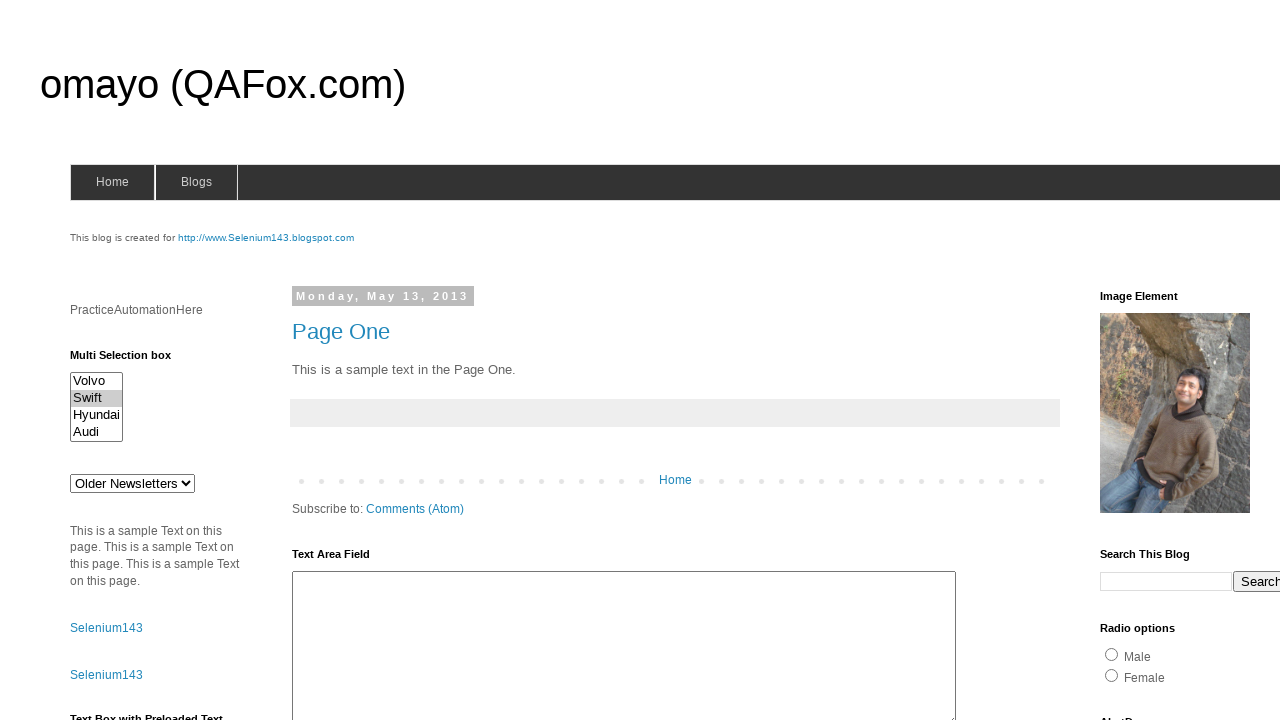

Selected option by value 'audix' in multi-select dropdown on #multiselect1
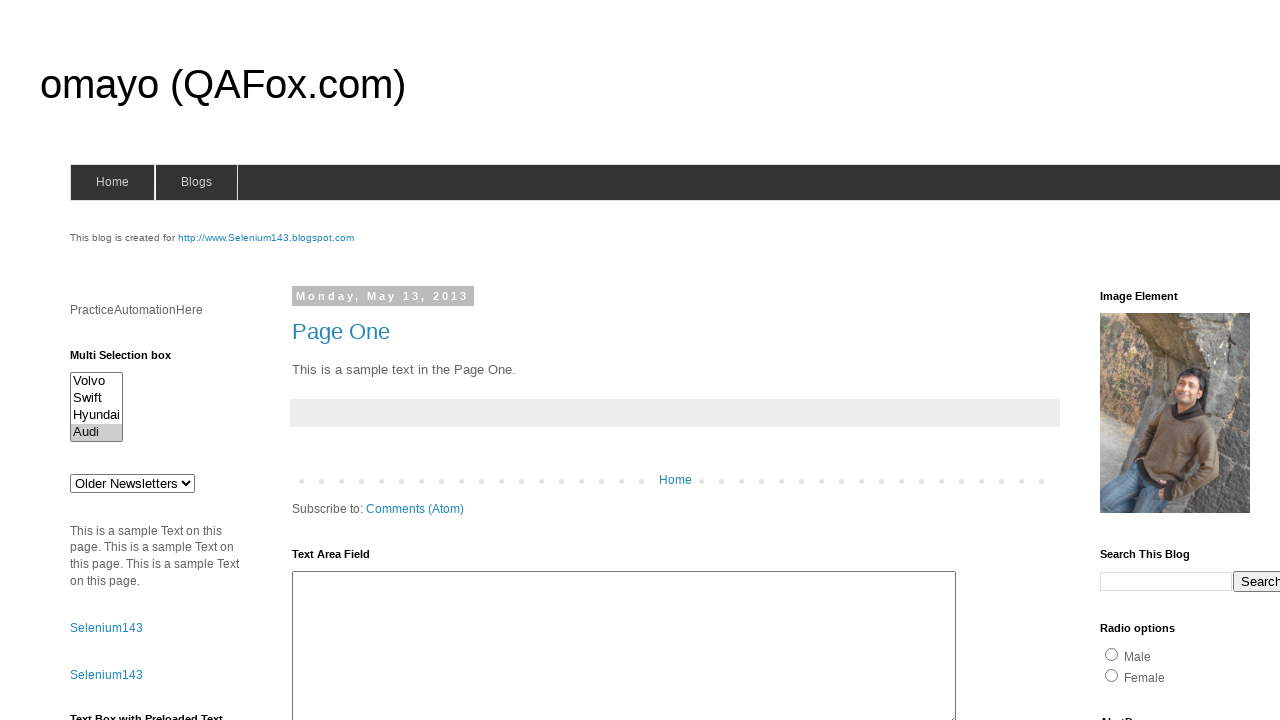

Selected option by visible text 'Hyundai' in multi-select dropdown on #multiselect1
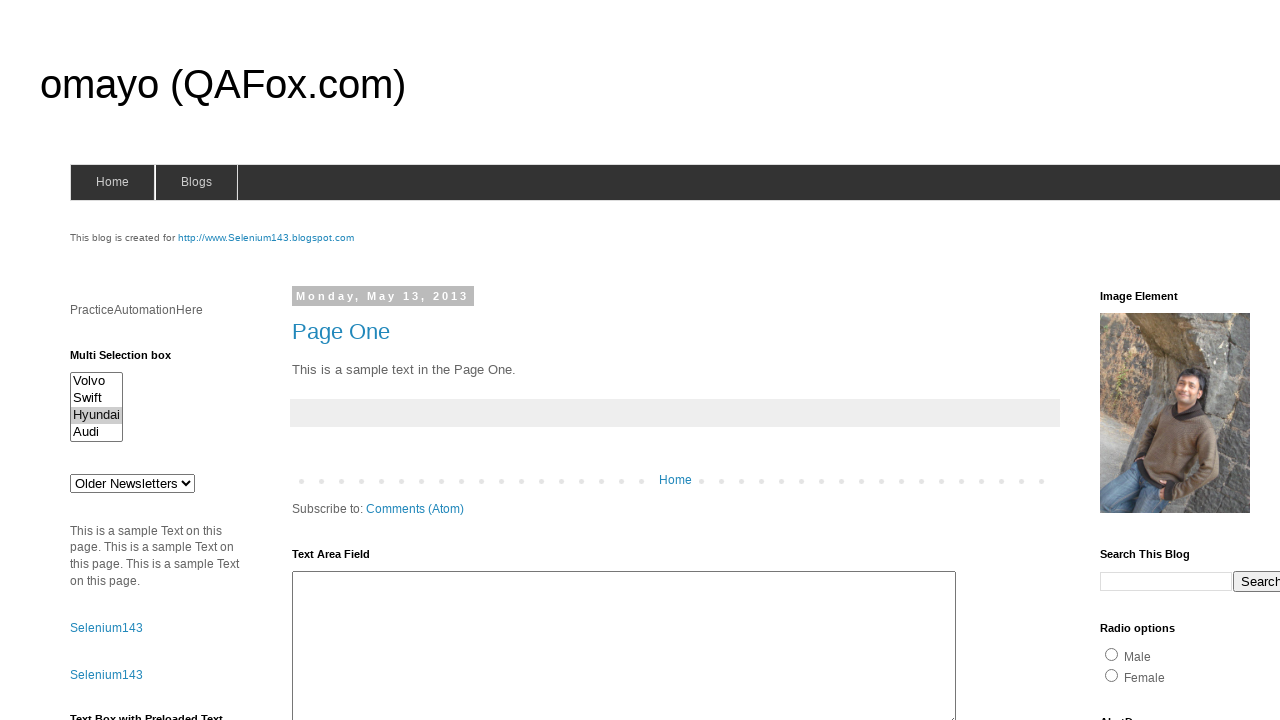

Waited 1000ms to observe selections
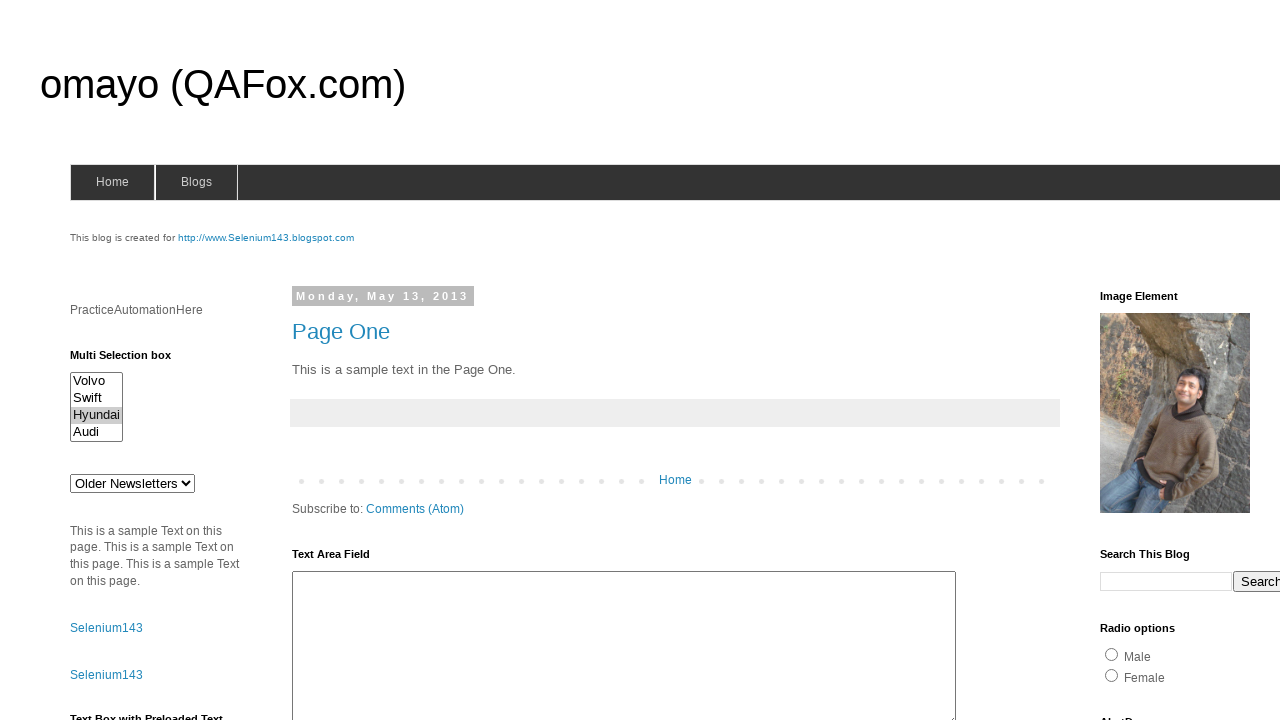

Deselected option at index 1 using JavaScript evaluation
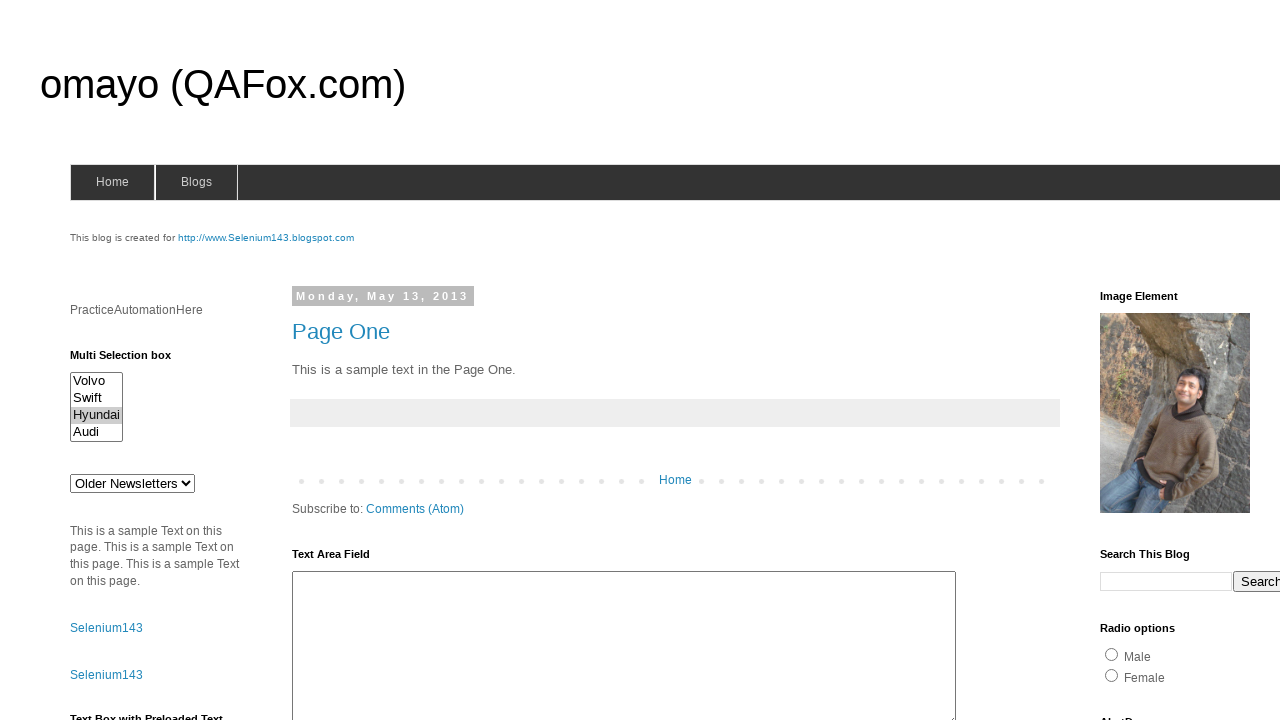

Deselected option with value 'audix' using JavaScript evaluation
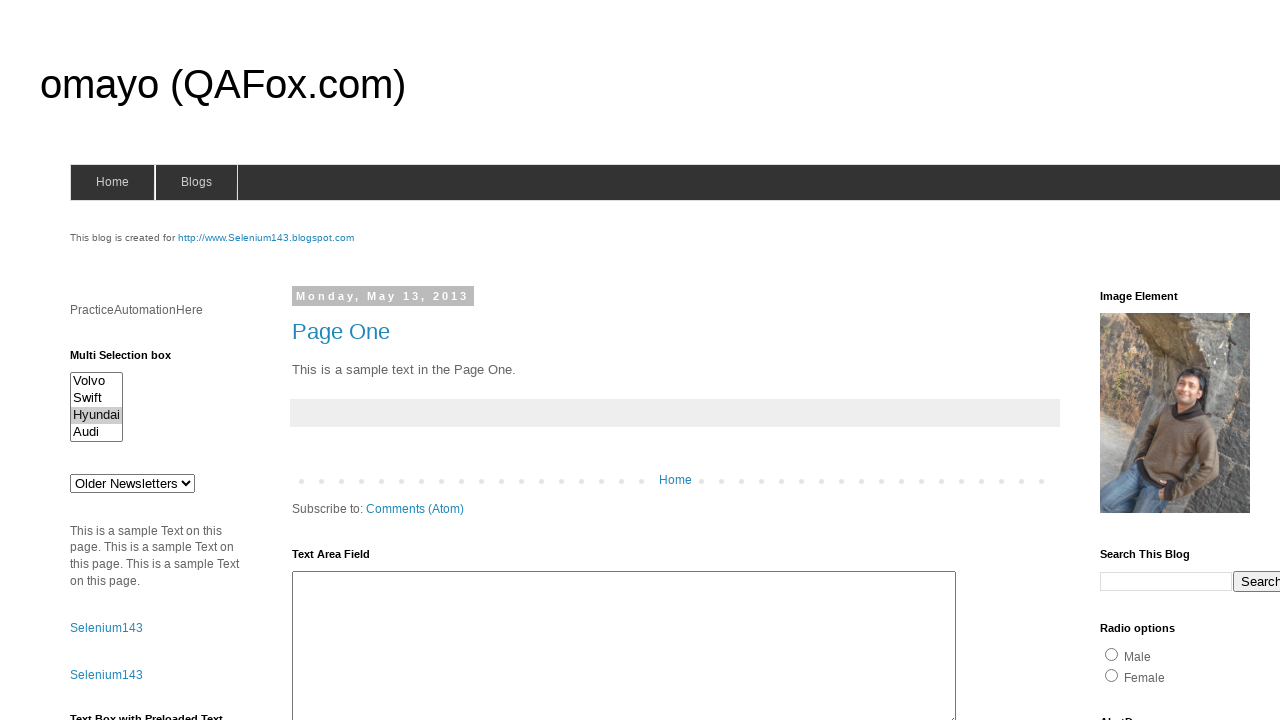

Deselected option with visible text 'Hyundai' using JavaScript evaluation, all options now deselected
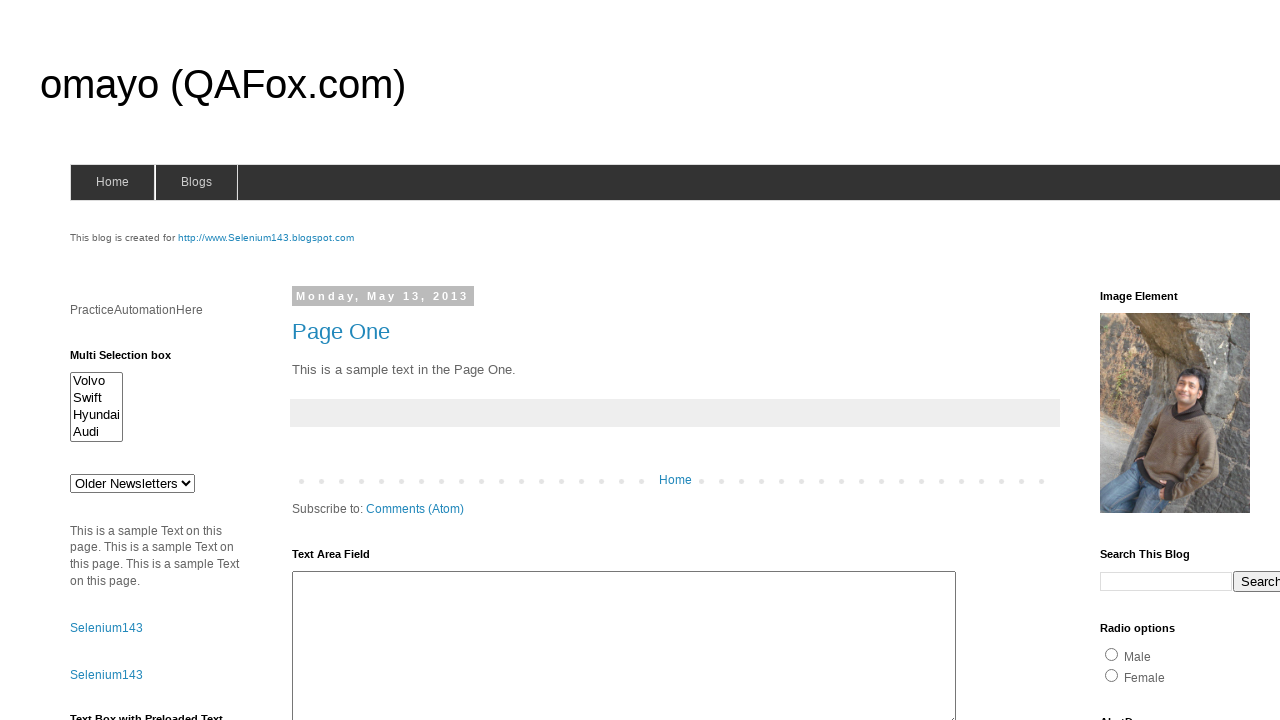

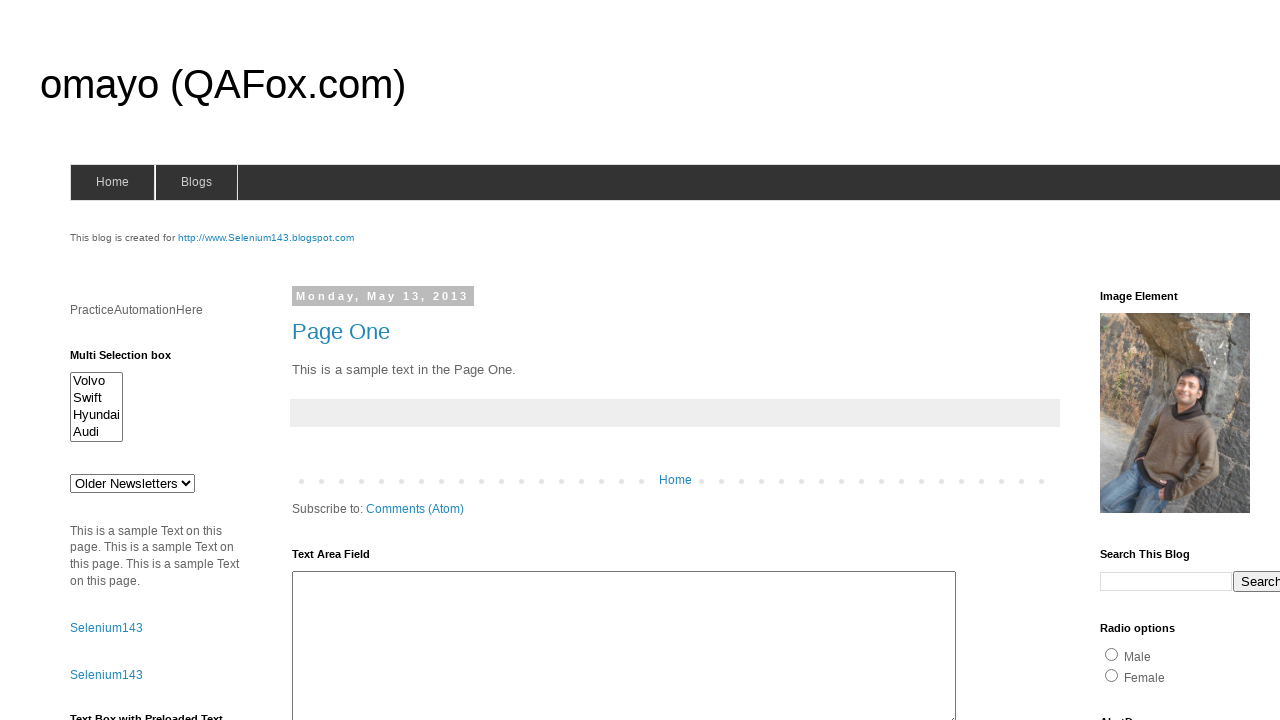